Tests finding elements by various HTML attributes like name, value, and type using XPath and CSS attribute selectors.

Starting URL: https://acctabootcamp.github.io/site/examples/locators

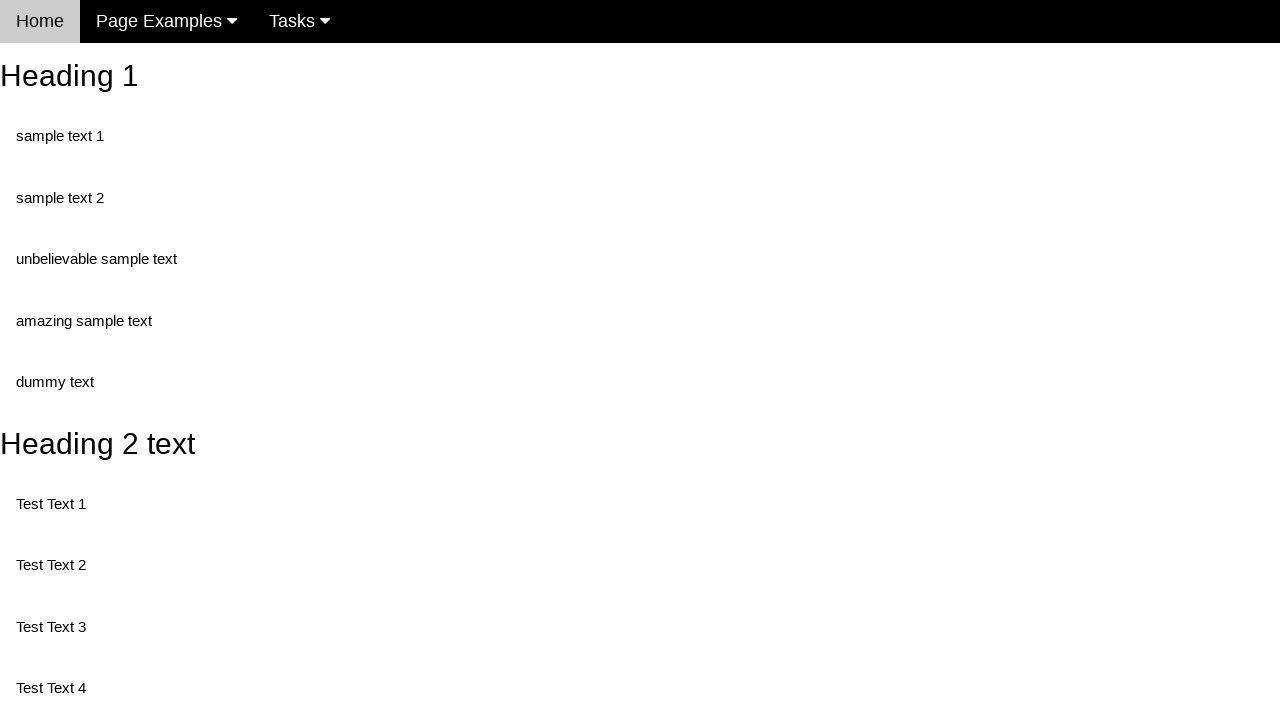

Navigated to locators example page
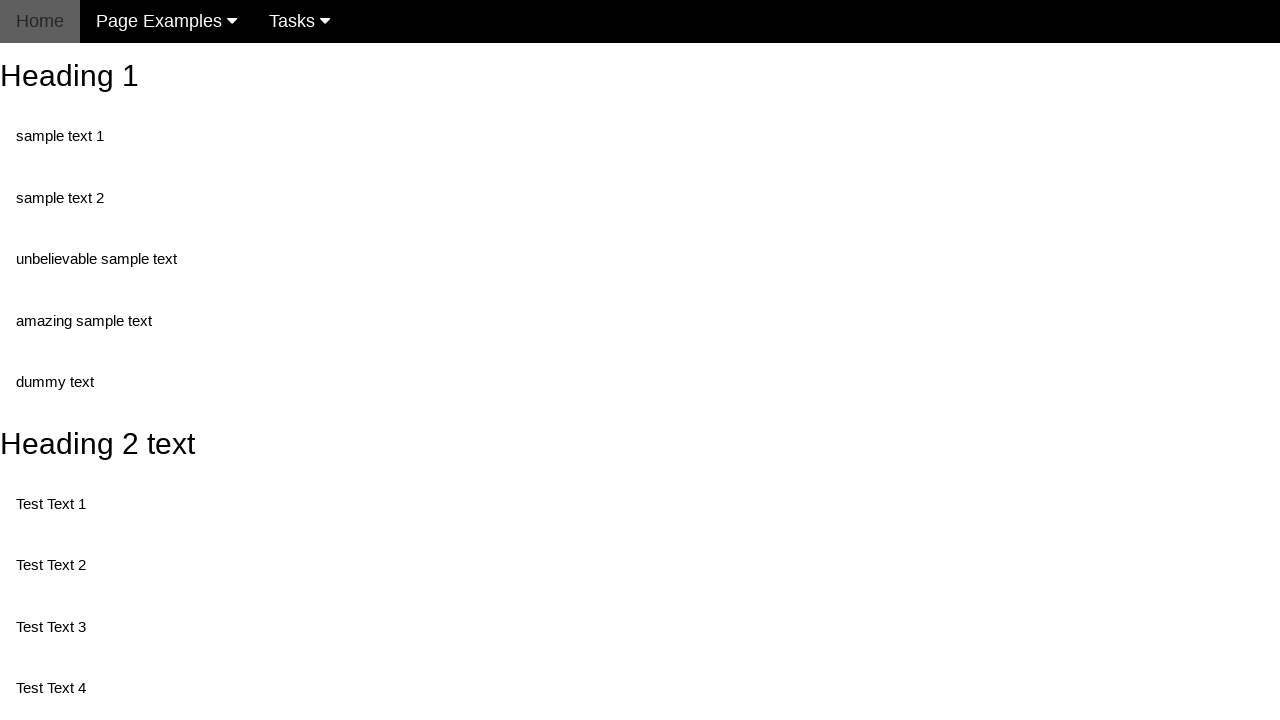

Located button by name attribute using XPath
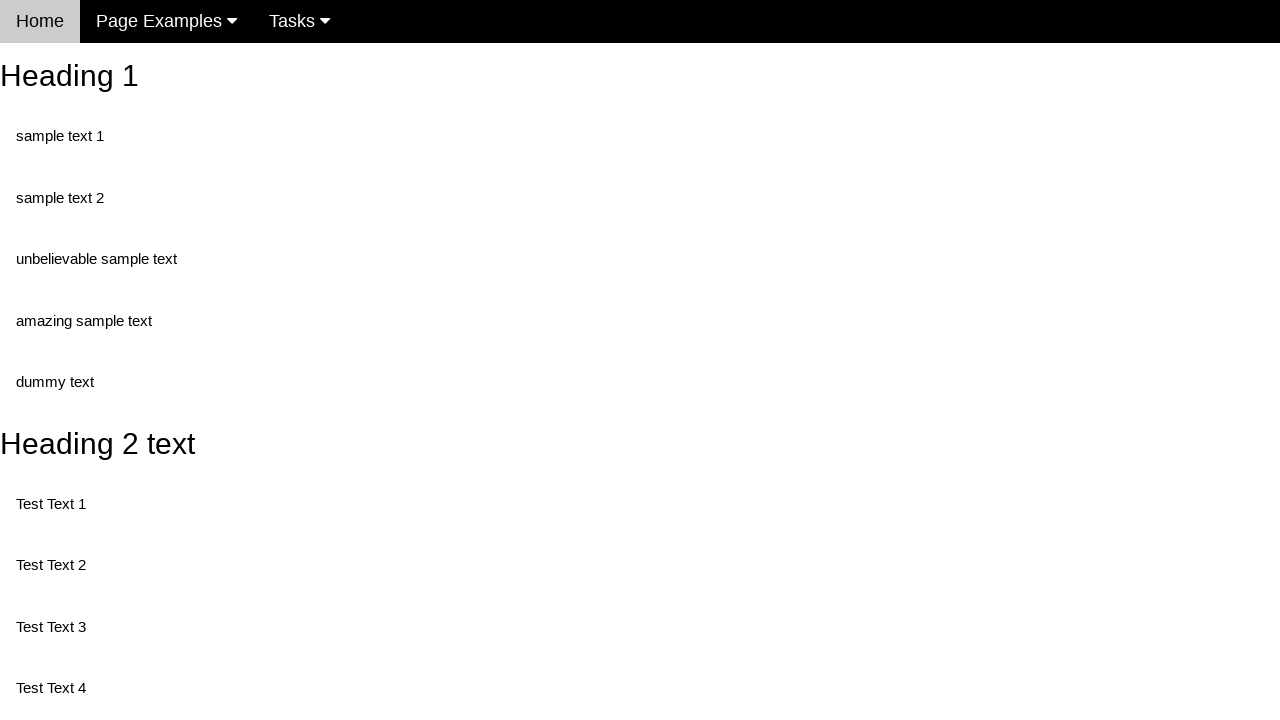

Waited for button with name='randomButton1' to be visible
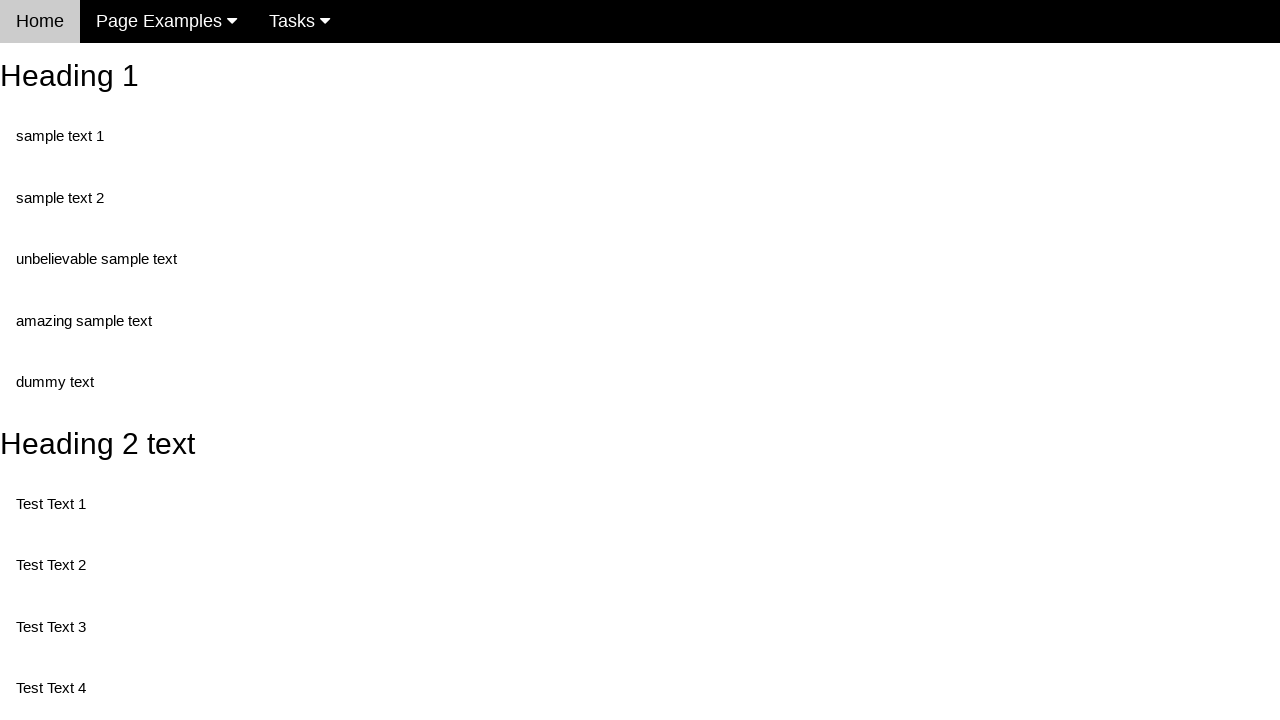

Located button by value attribute using XPath
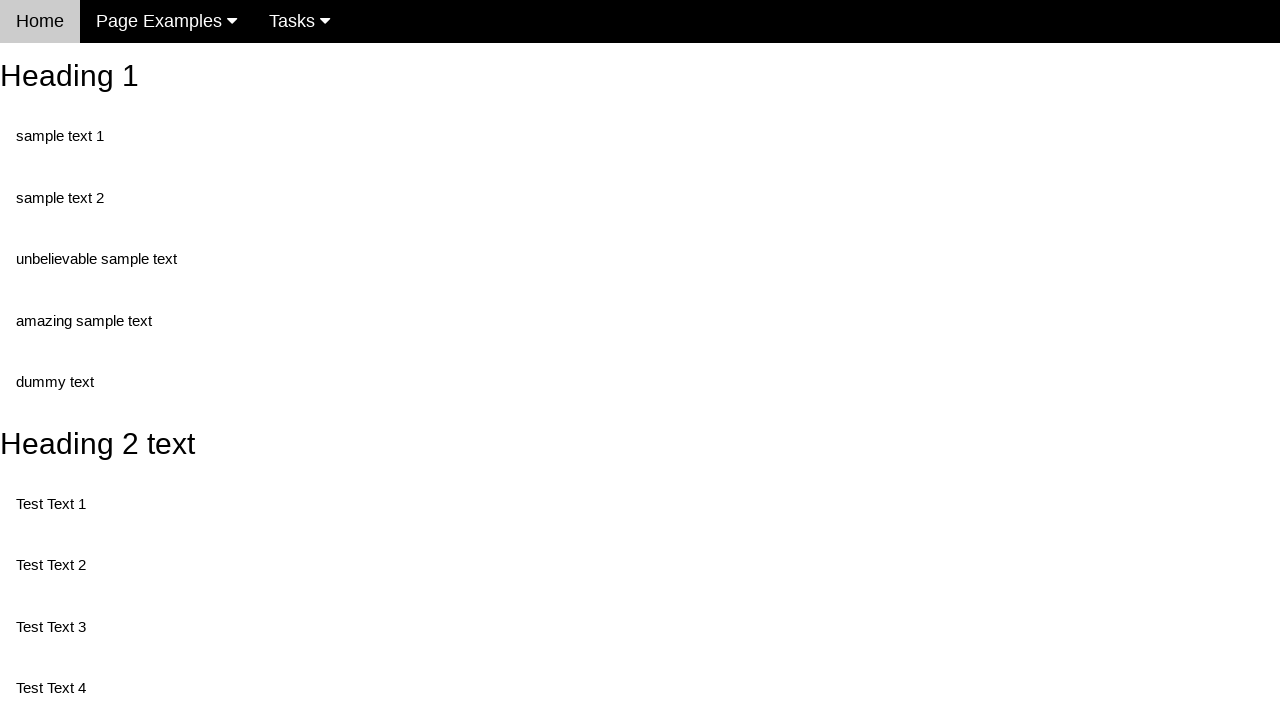

Waited for button with value='This is a button' to be visible
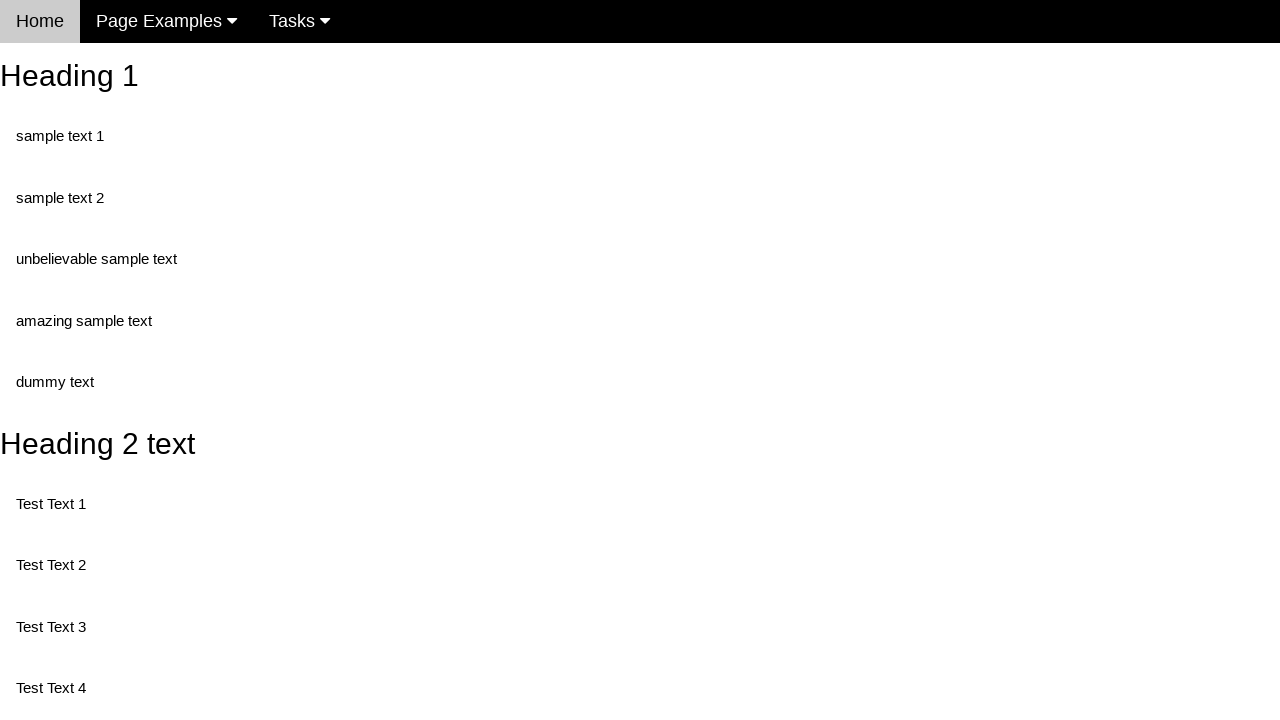

Located first button by type attribute using XPath
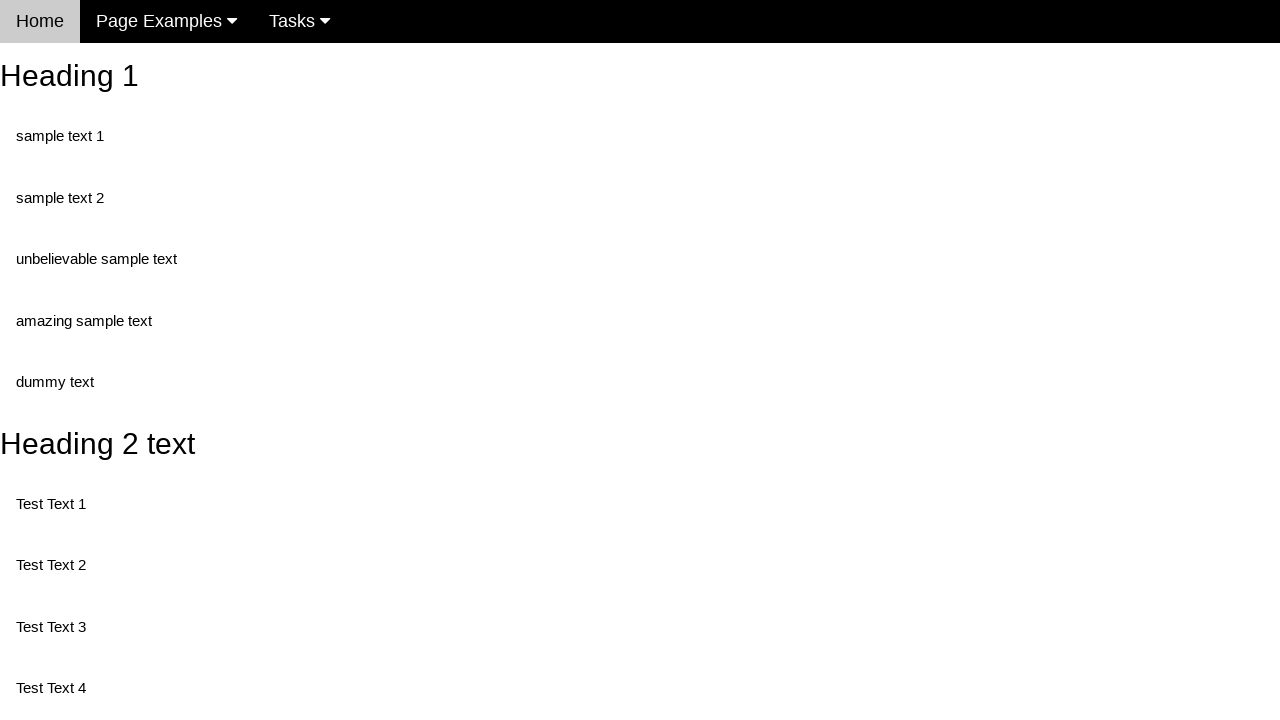

Waited for first button with type='button' to be visible
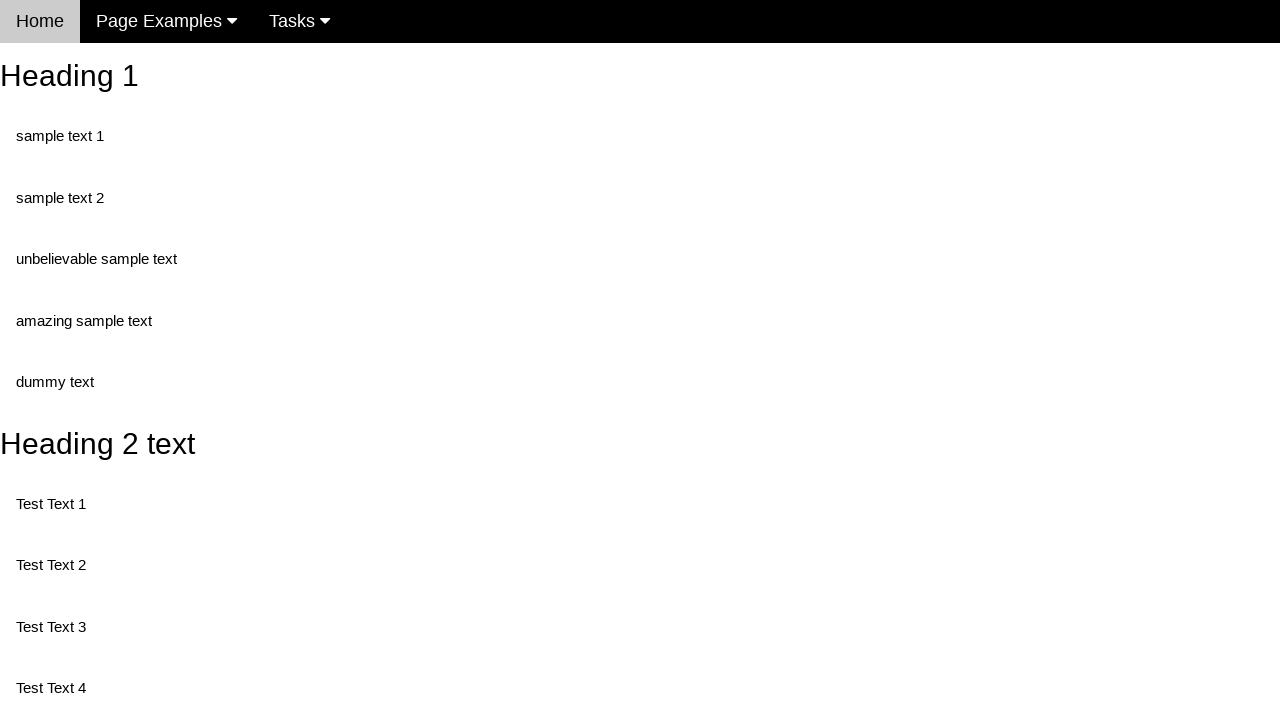

Located button by name attribute using CSS selector
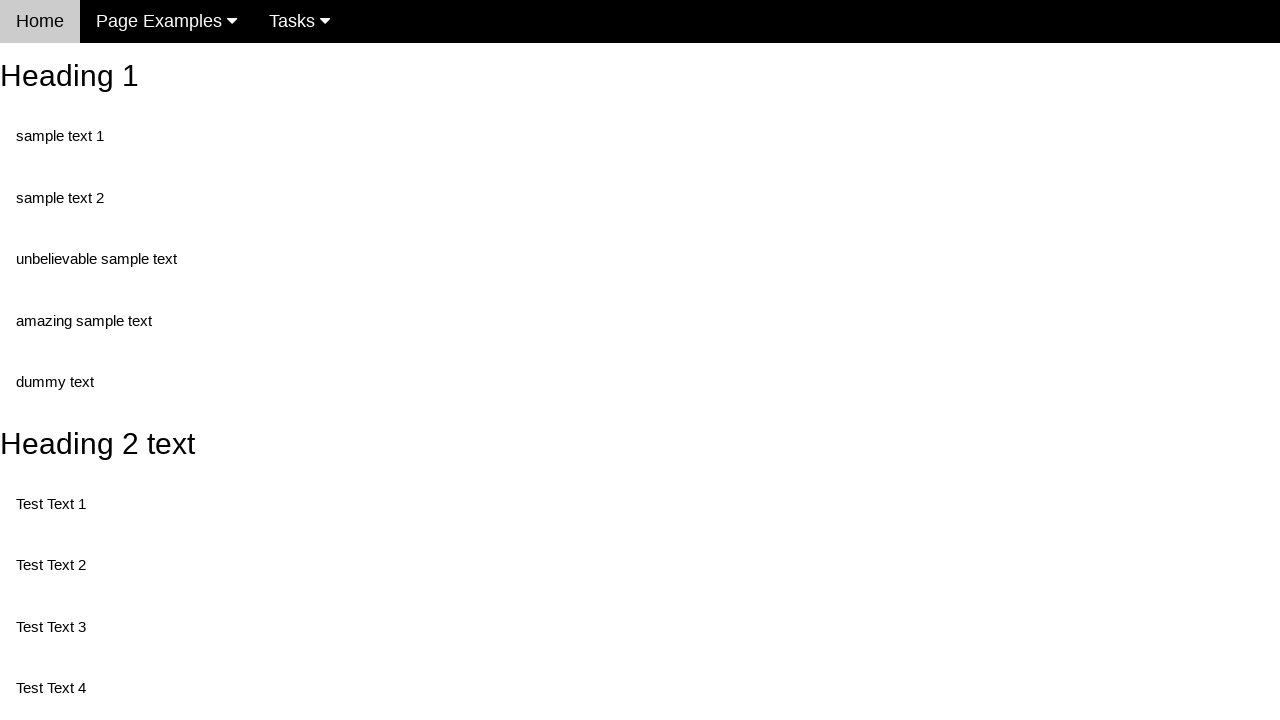

Waited for button with name='randomButton1' (CSS) to be visible
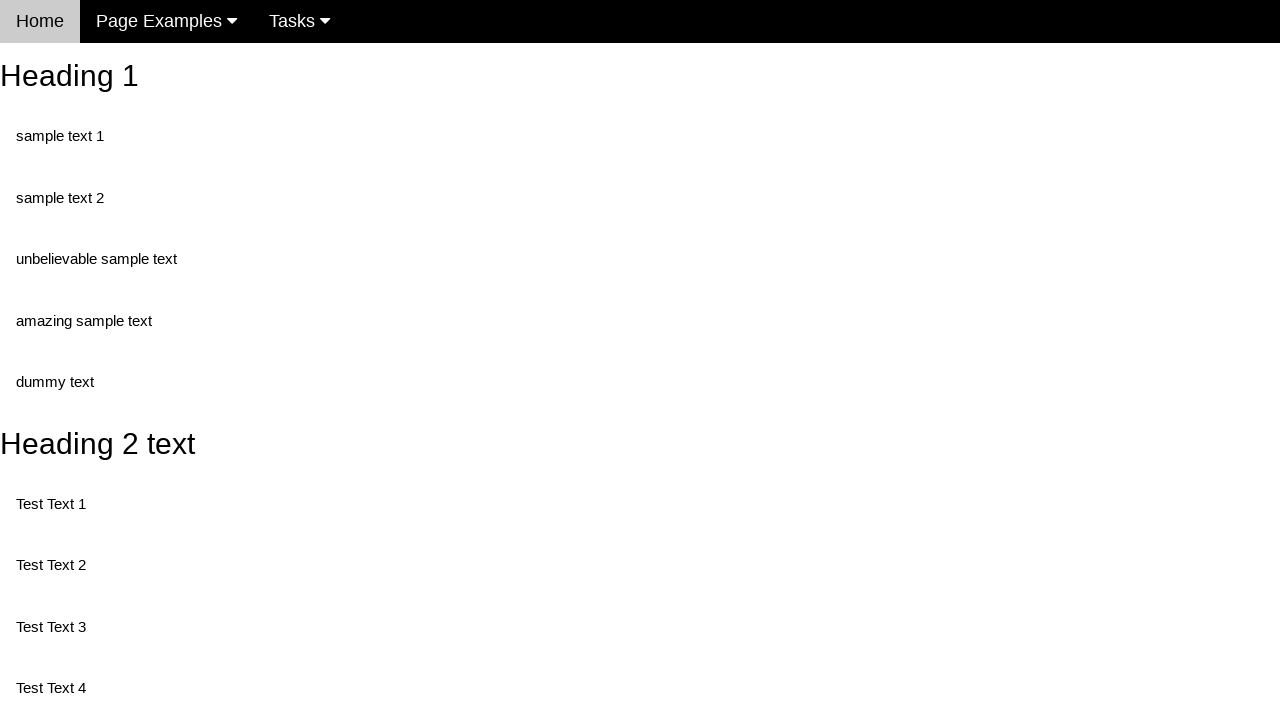

Located button by value attribute using CSS selector
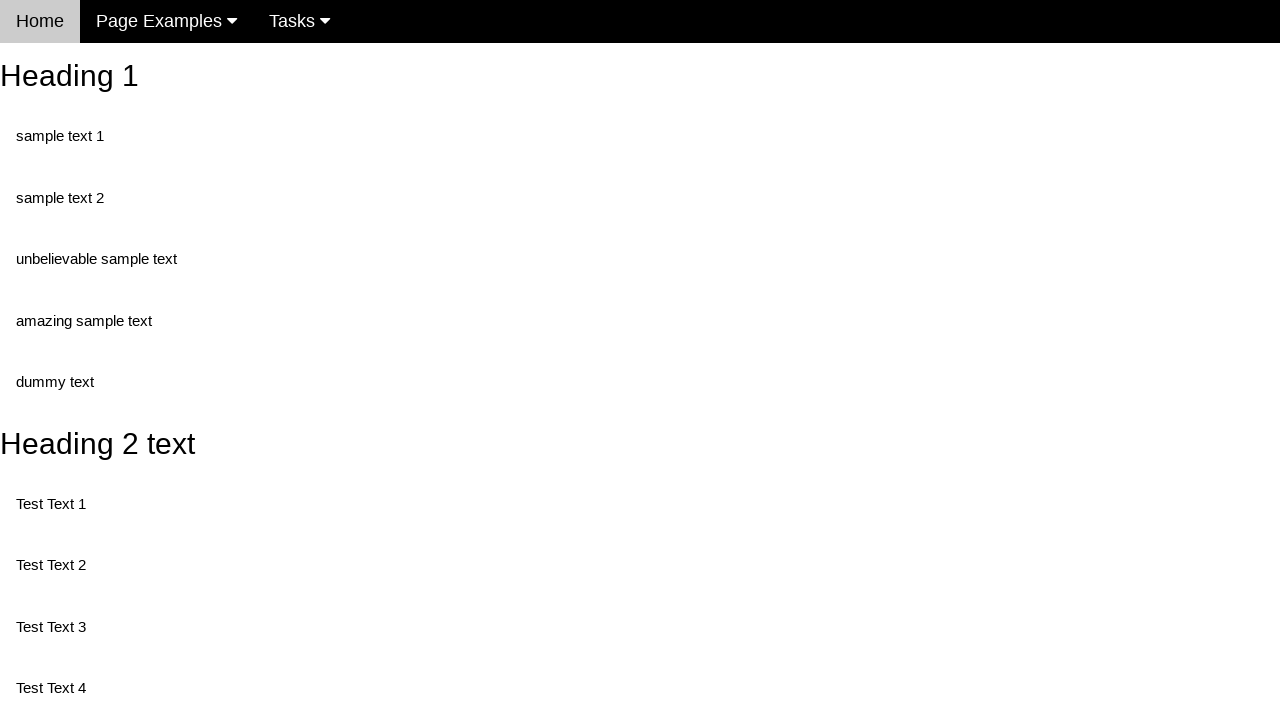

Waited for button with value='This is also a button' to be visible
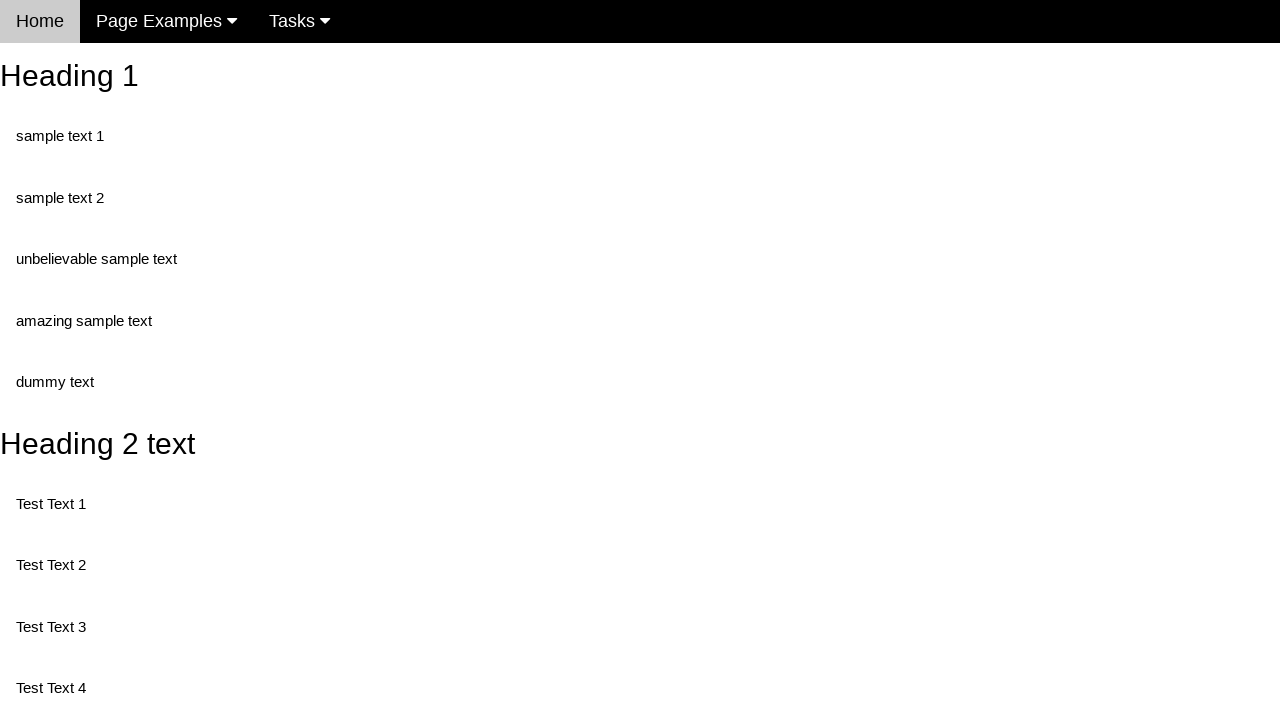

Located first button by type attribute using CSS selector
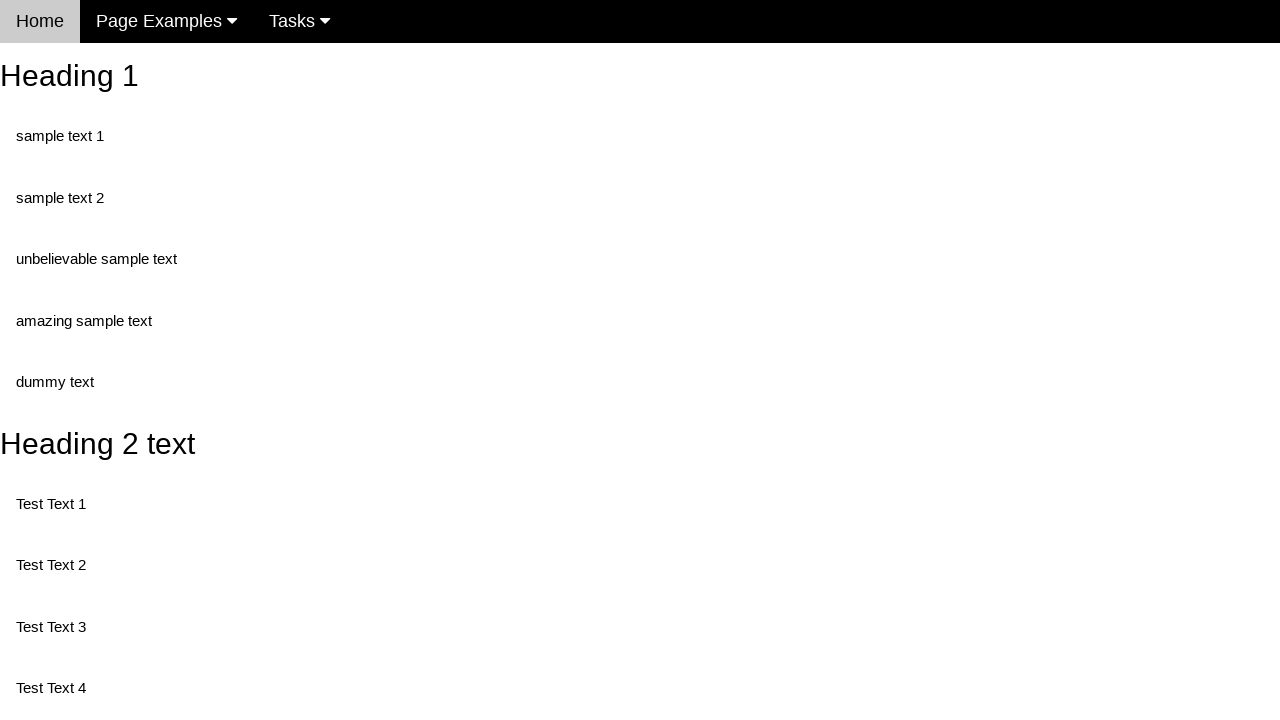

Waited for first button with type='button' (CSS) to be visible
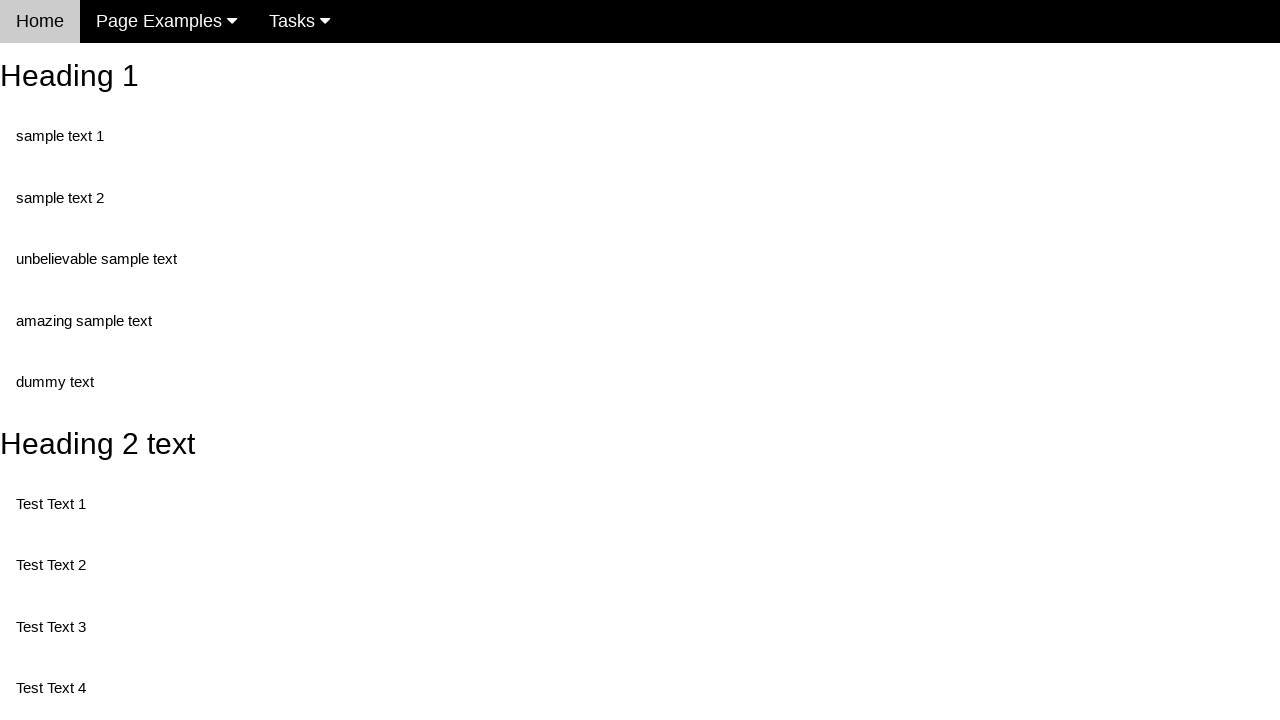

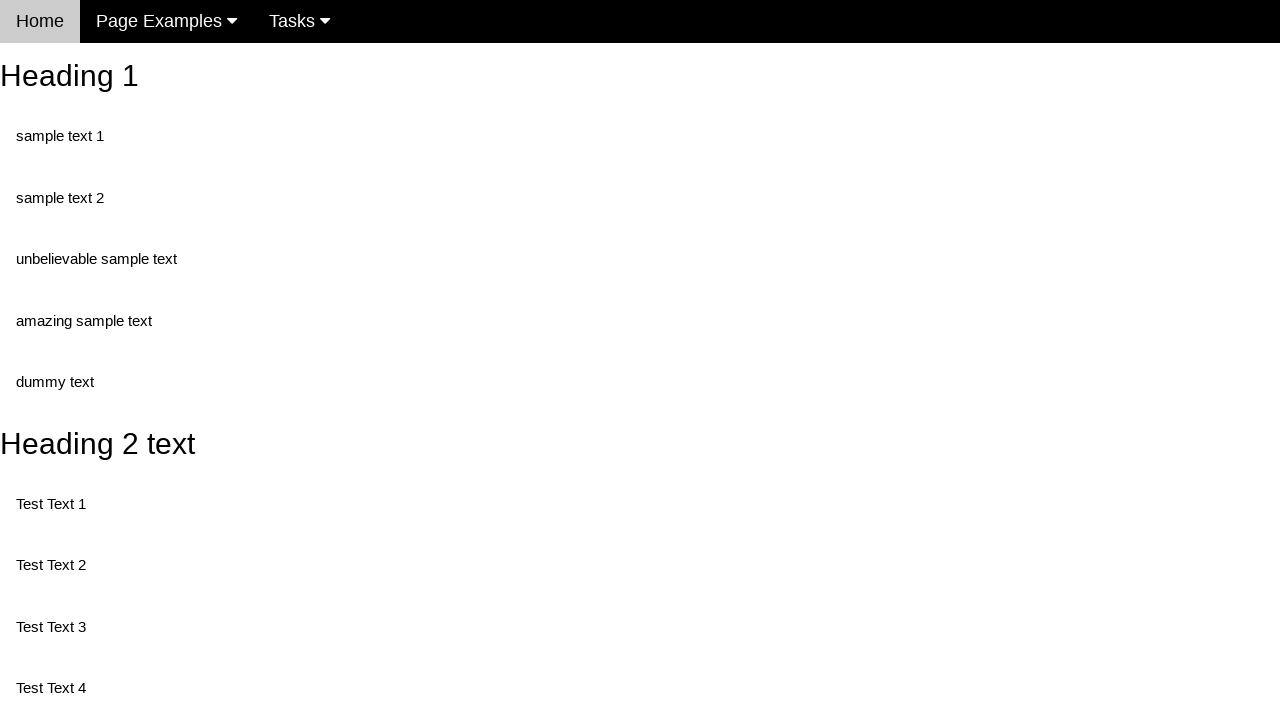